Tests multi-select dropdown functionality by selecting multiple options, verifying selections, and deselecting all options

Starting URL: https://www.letskodeit.com/practice

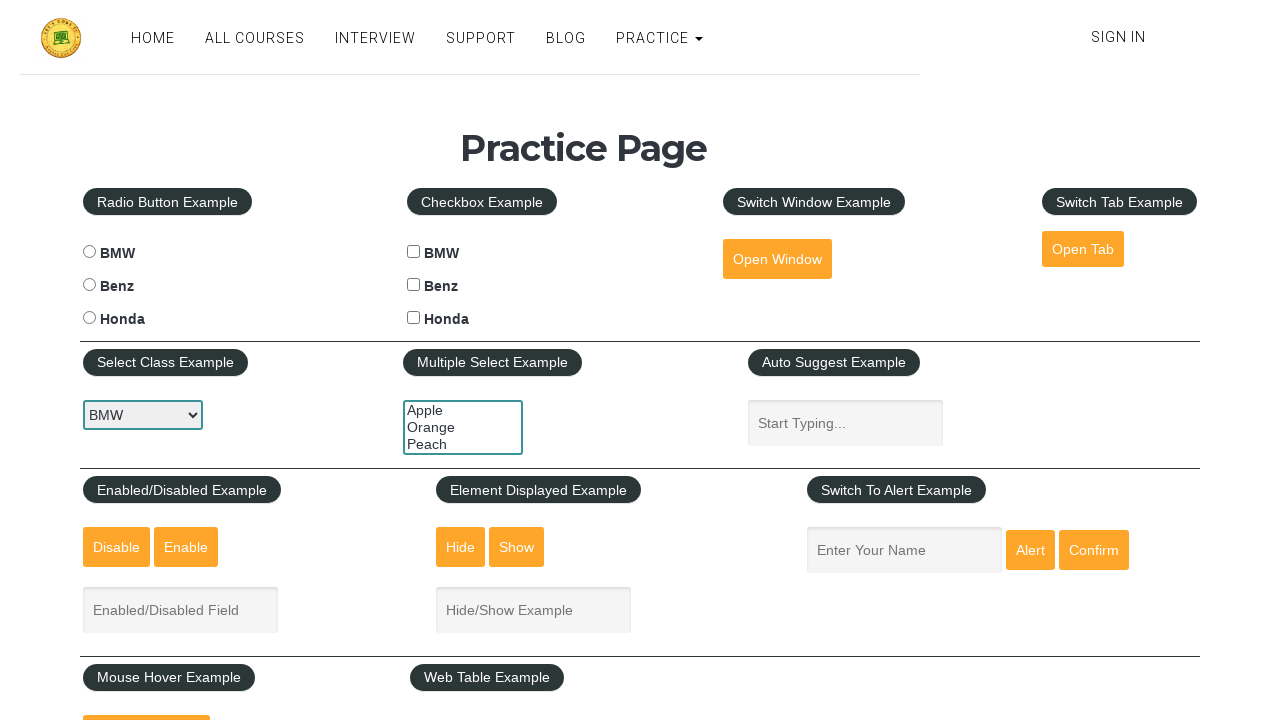

Located multi-select dropdown element
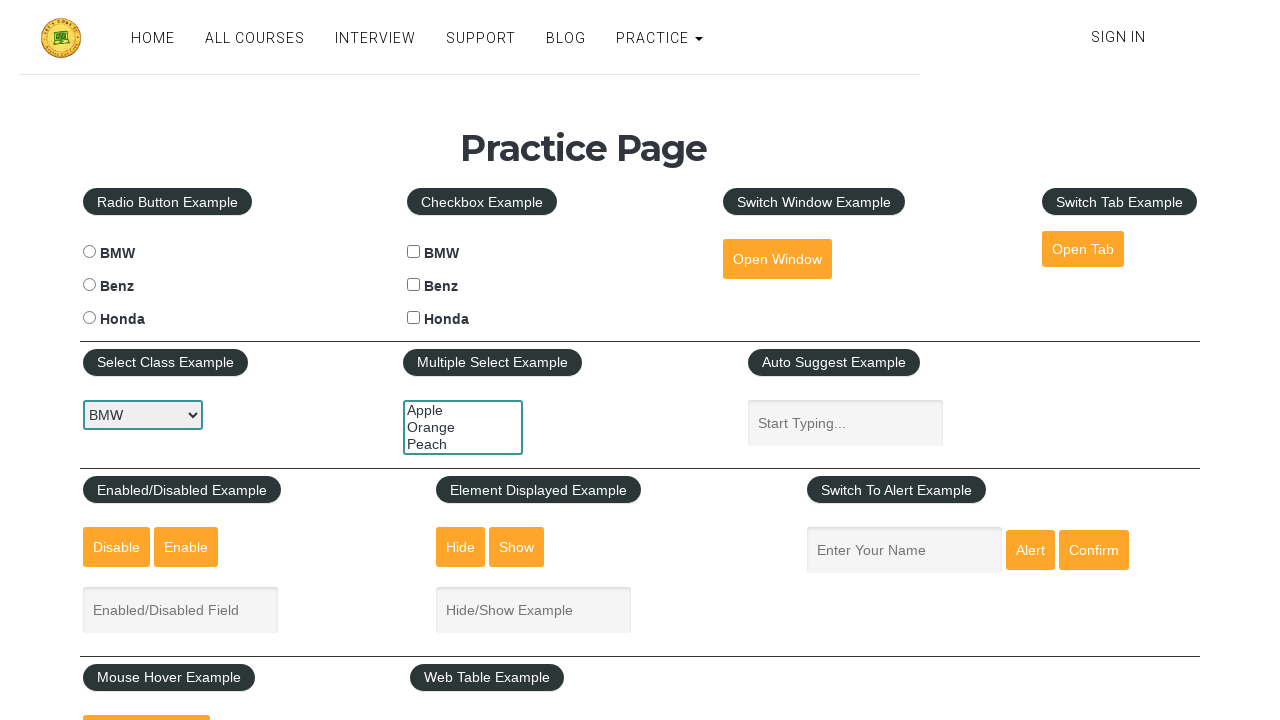

Selected first option by index on #multiple-select-example
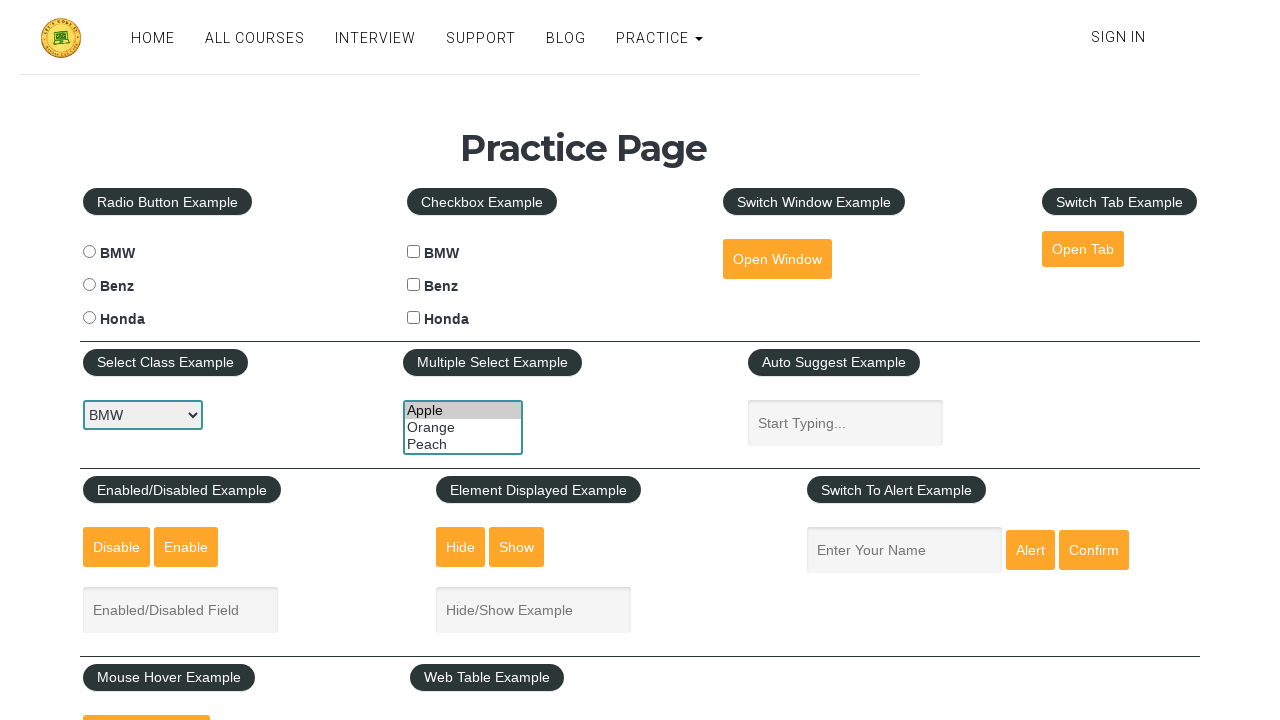

Selected 'orange' option by value on #multiple-select-example
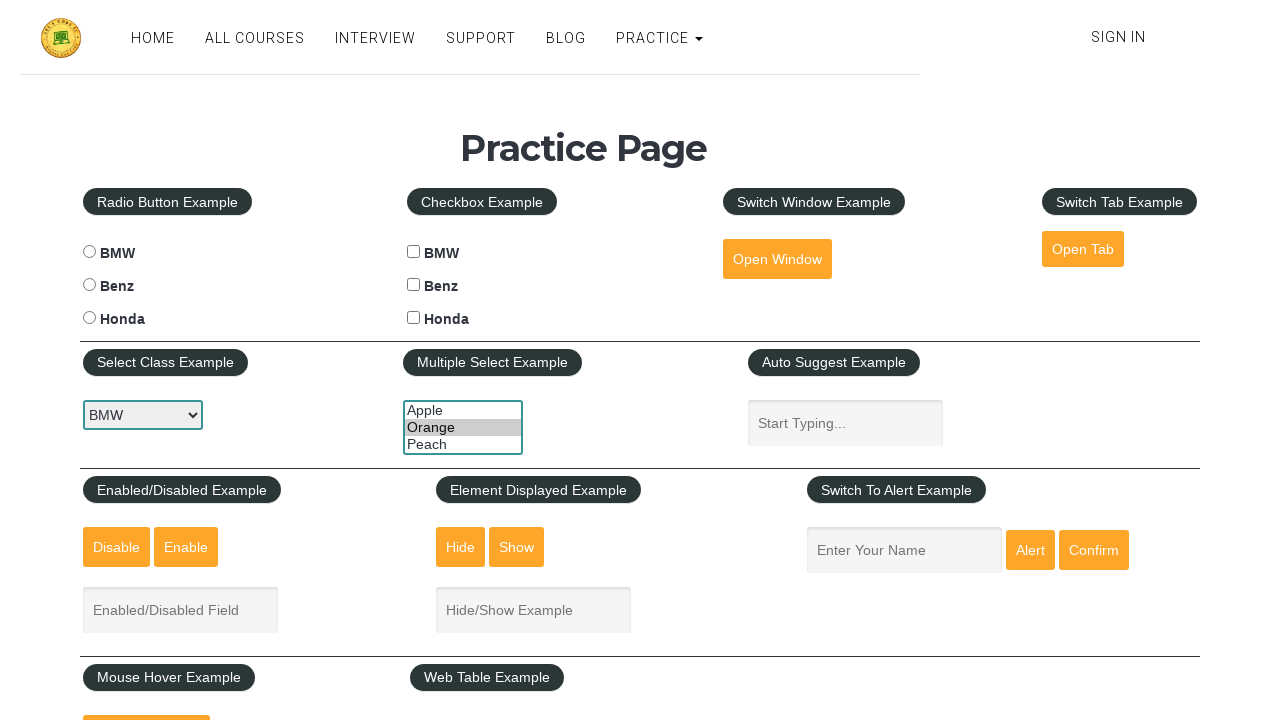

Selected 'Peach' option by label on #multiple-select-example
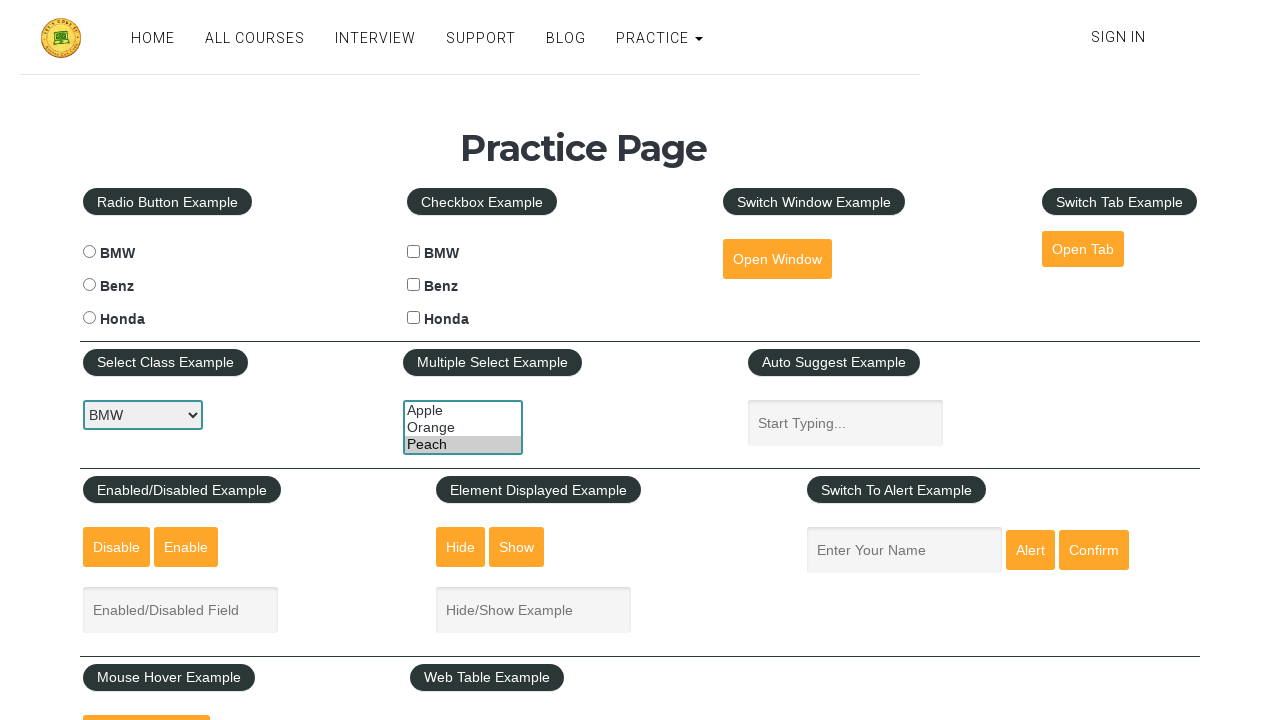

Retrieved all selected options - count: 1
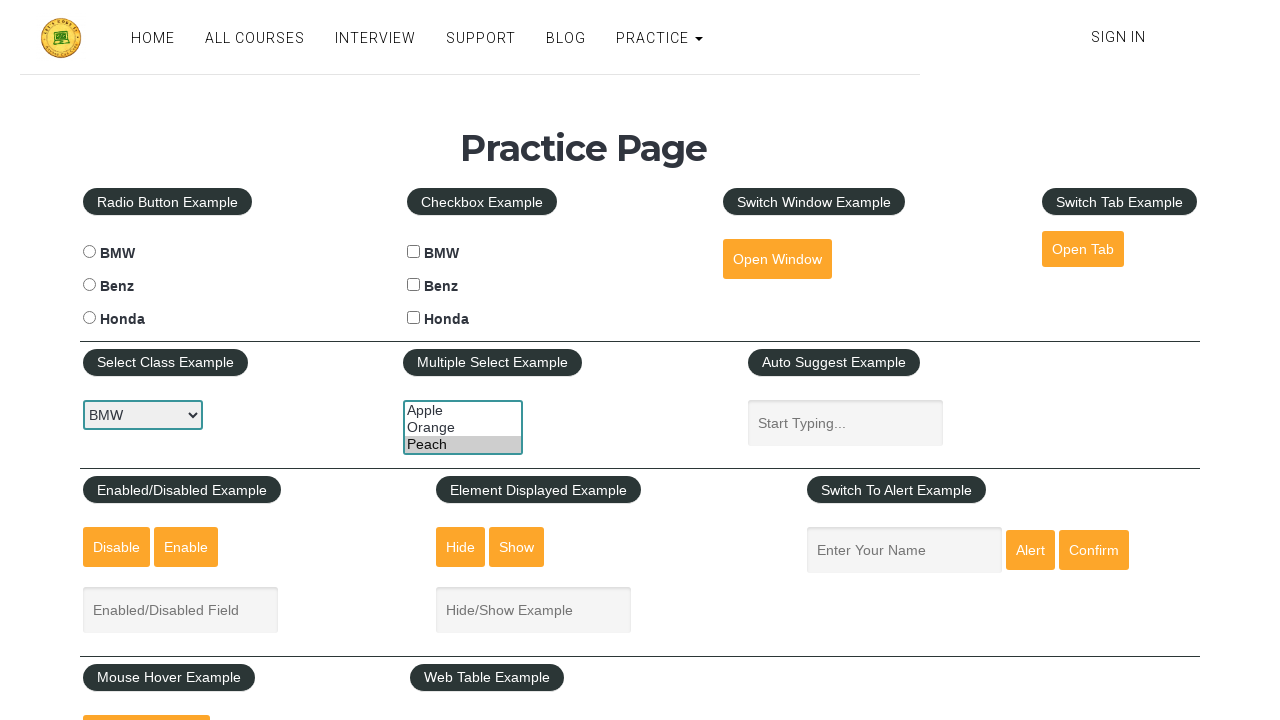

Deselected all options using empty array on #multiple-select-example
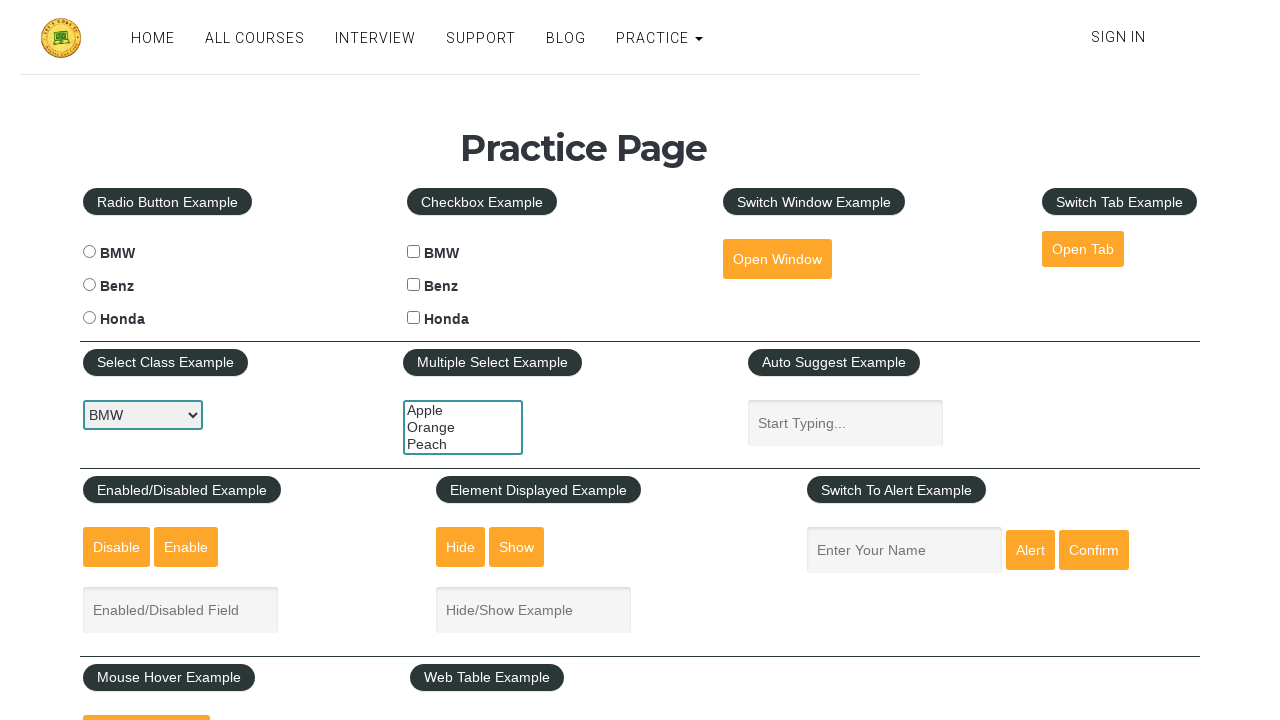

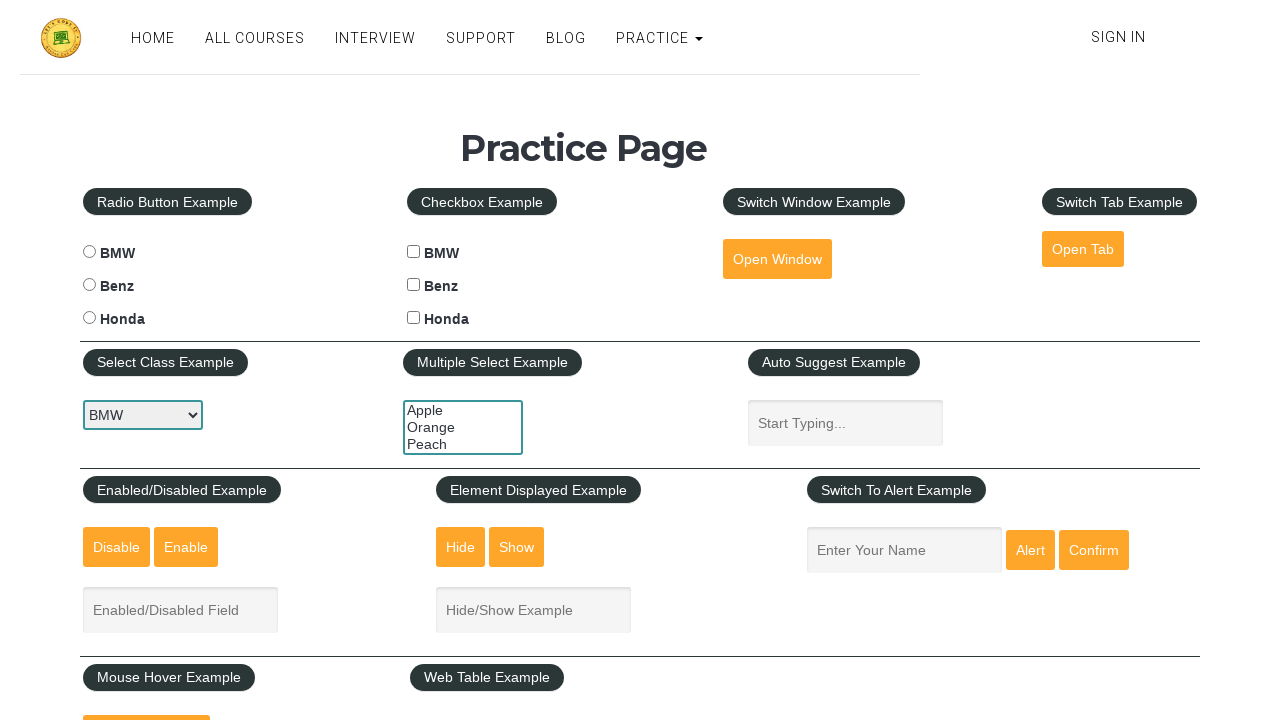